Tests a contact form submission on a complicated page by filling name, email, message fields, solving a math captcha by extracting and adding two numbers, and clicking submit.

Starting URL: https://ultimateqa.com/complicated-page

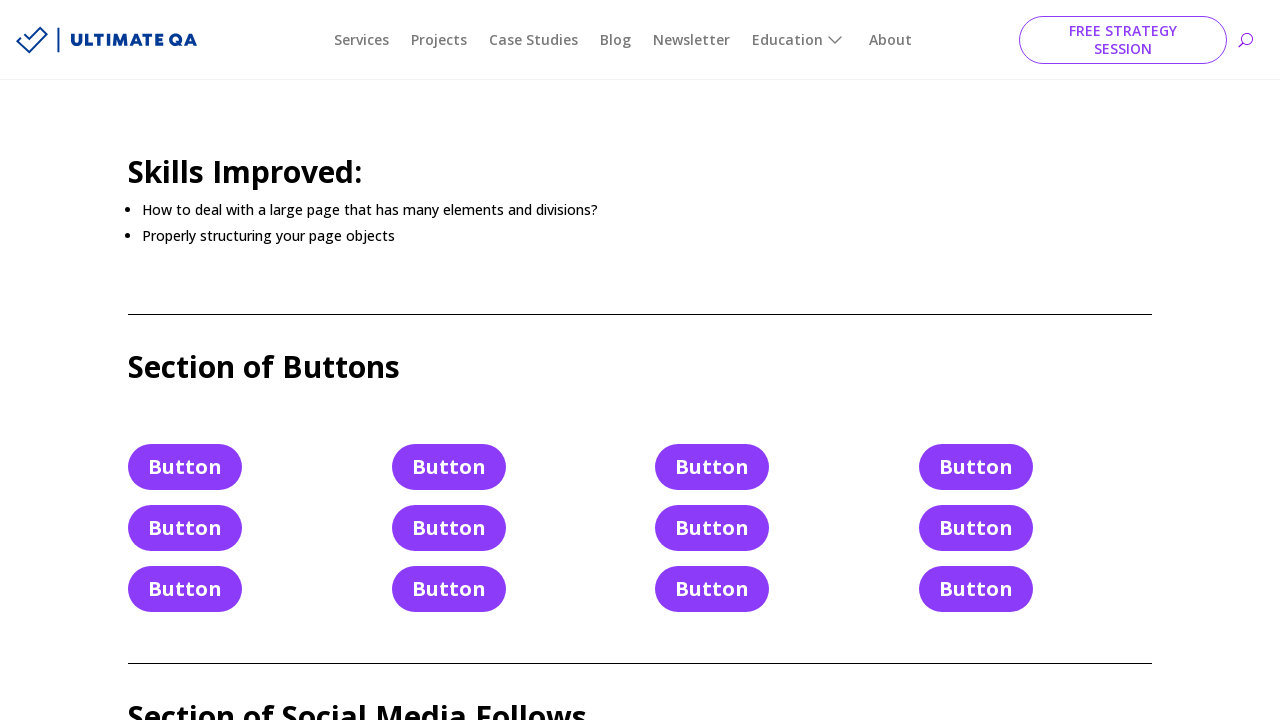

Filled name field with 'Marcus Johnson' on input#et_pb_contact_name_0
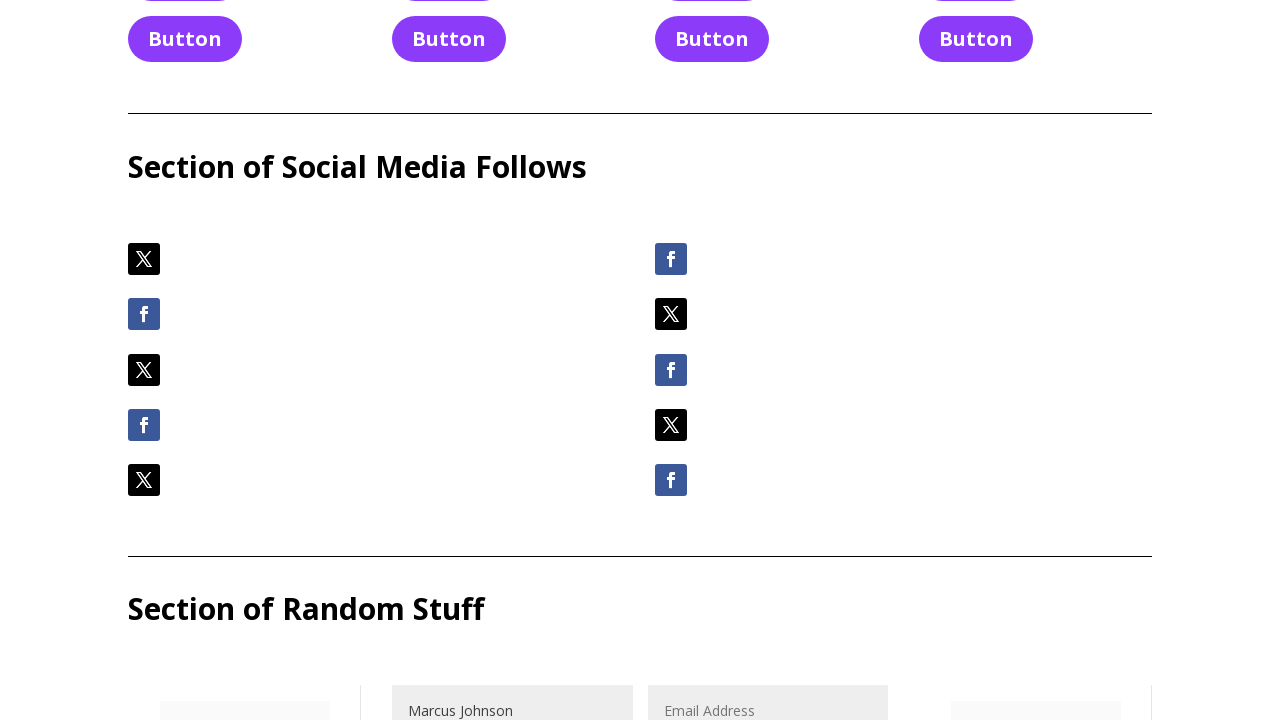

Filled email field with 'marcus.johnson@testmail.com' on input#et_pb_contact_email_0
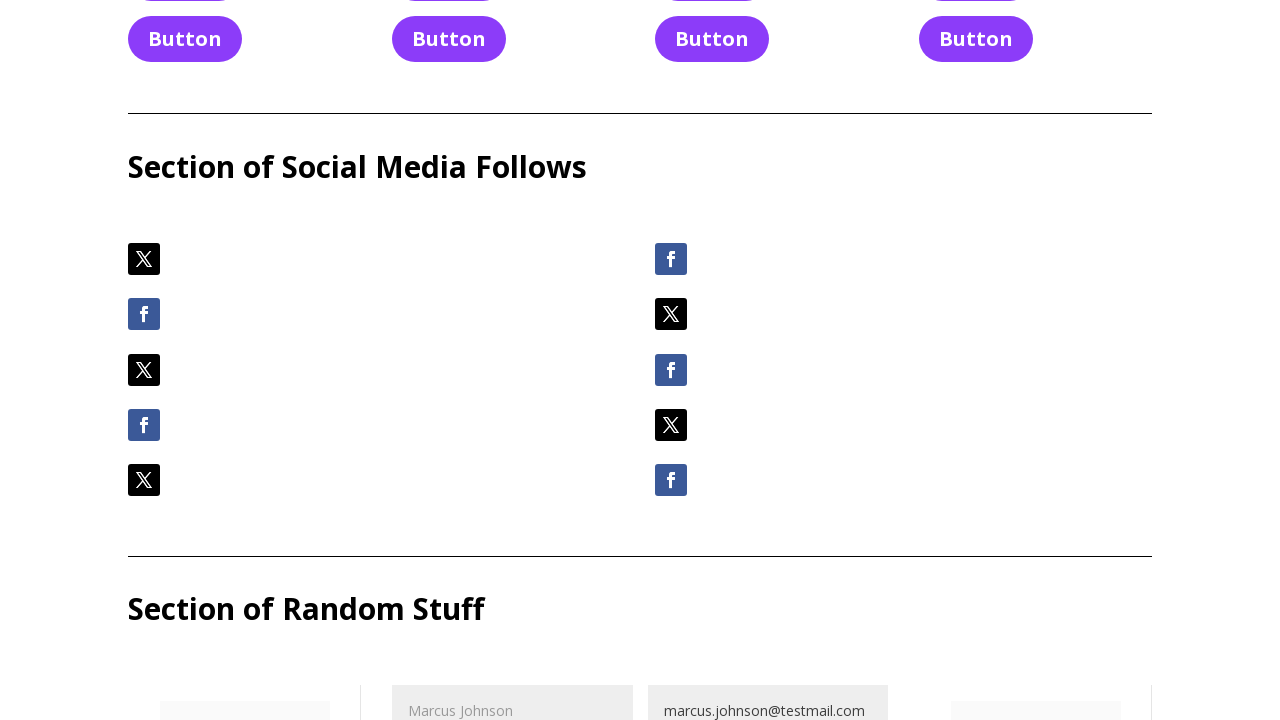

Filled message field with test message on textarea.et_pb_contact_message.input >> nth=0
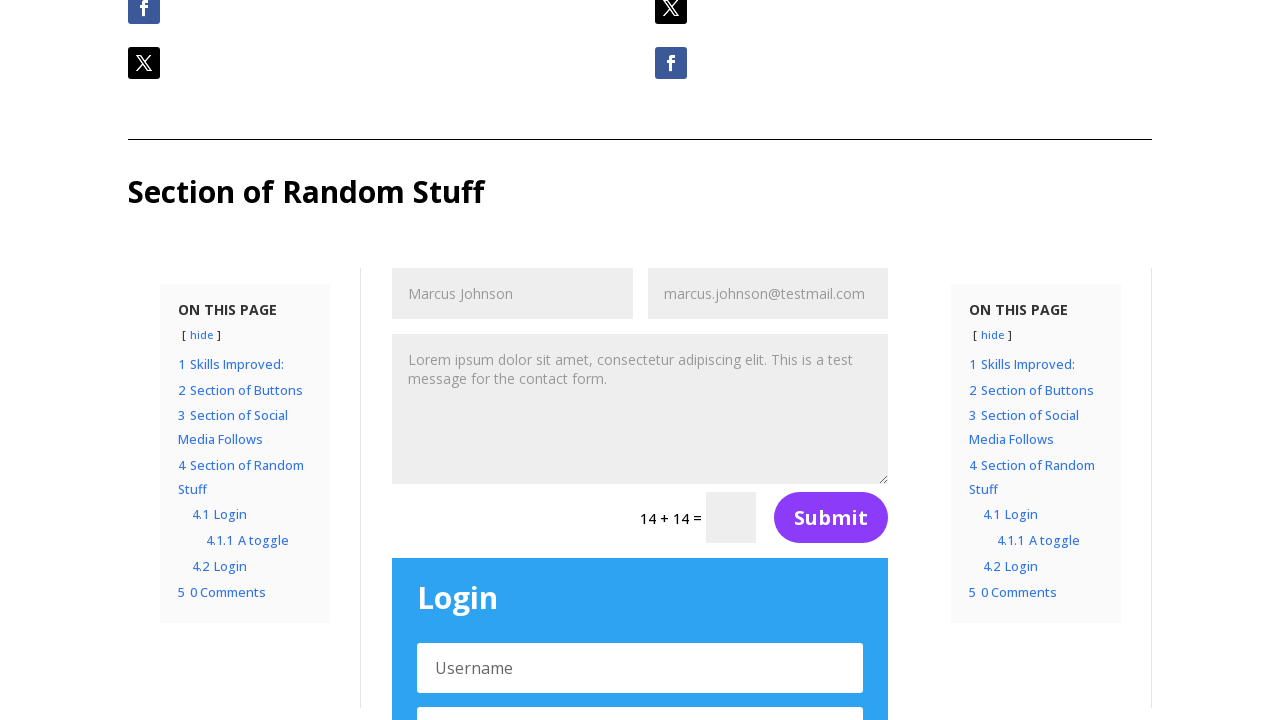

Located captcha question element
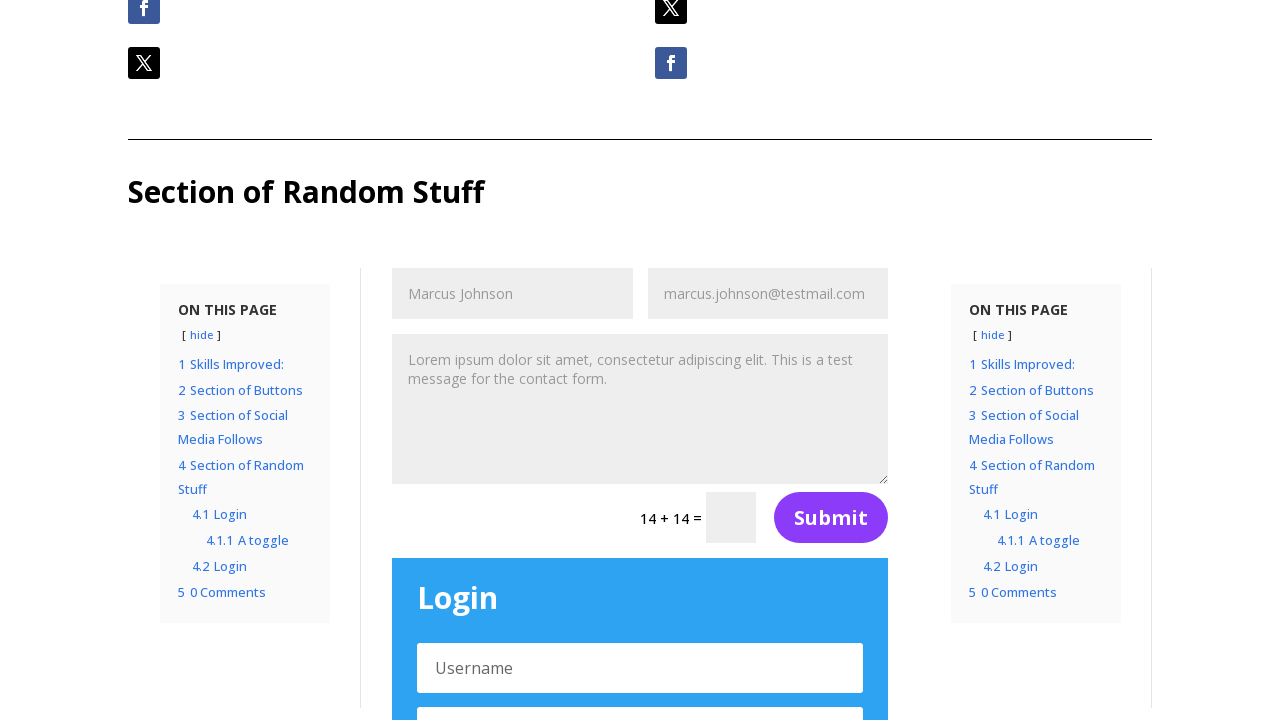

Extracted captcha text: '14 + 14'
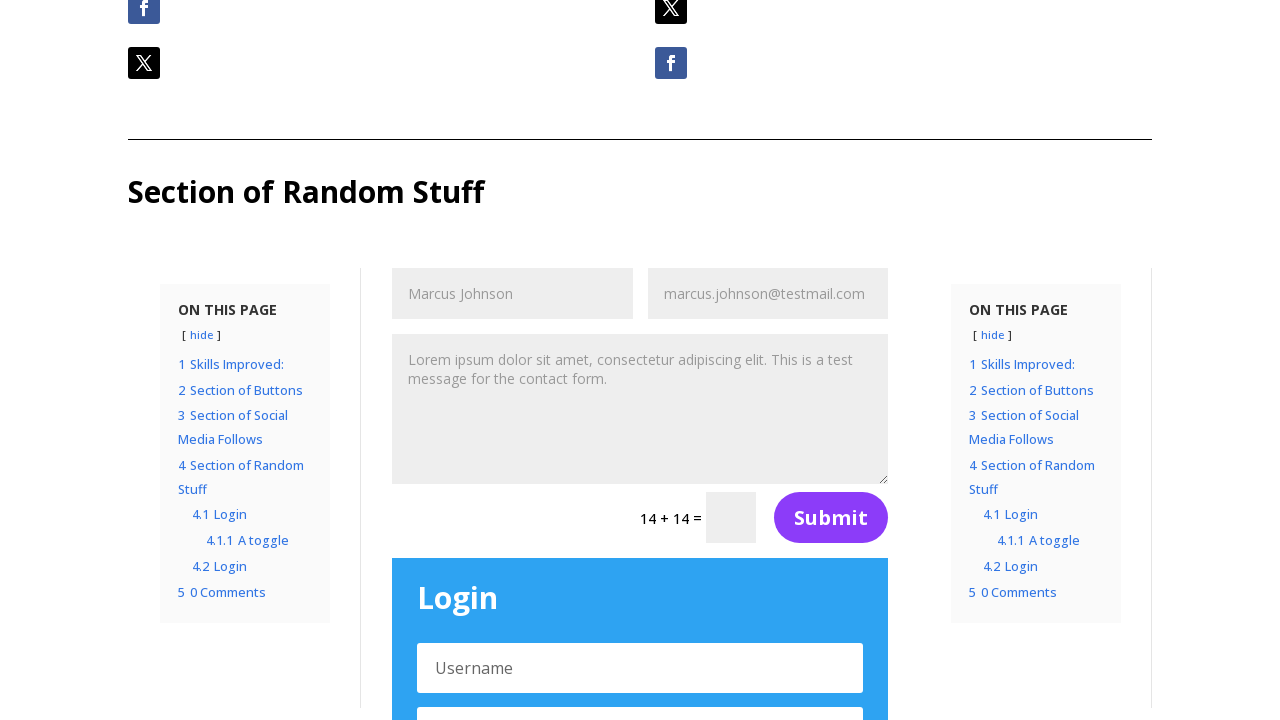

Solved math captcha: 14 + 14 = 28
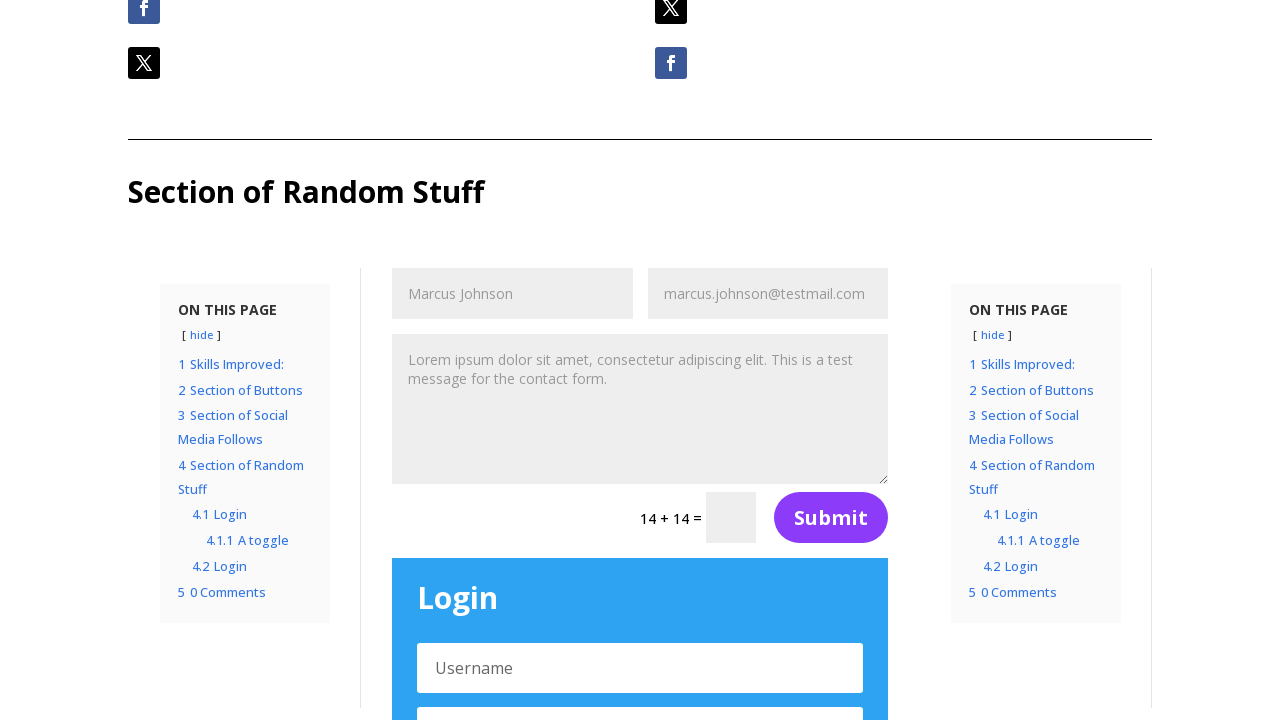

Filled captcha answer field with '28' on input[name='et_pb_contact_captcha_0']
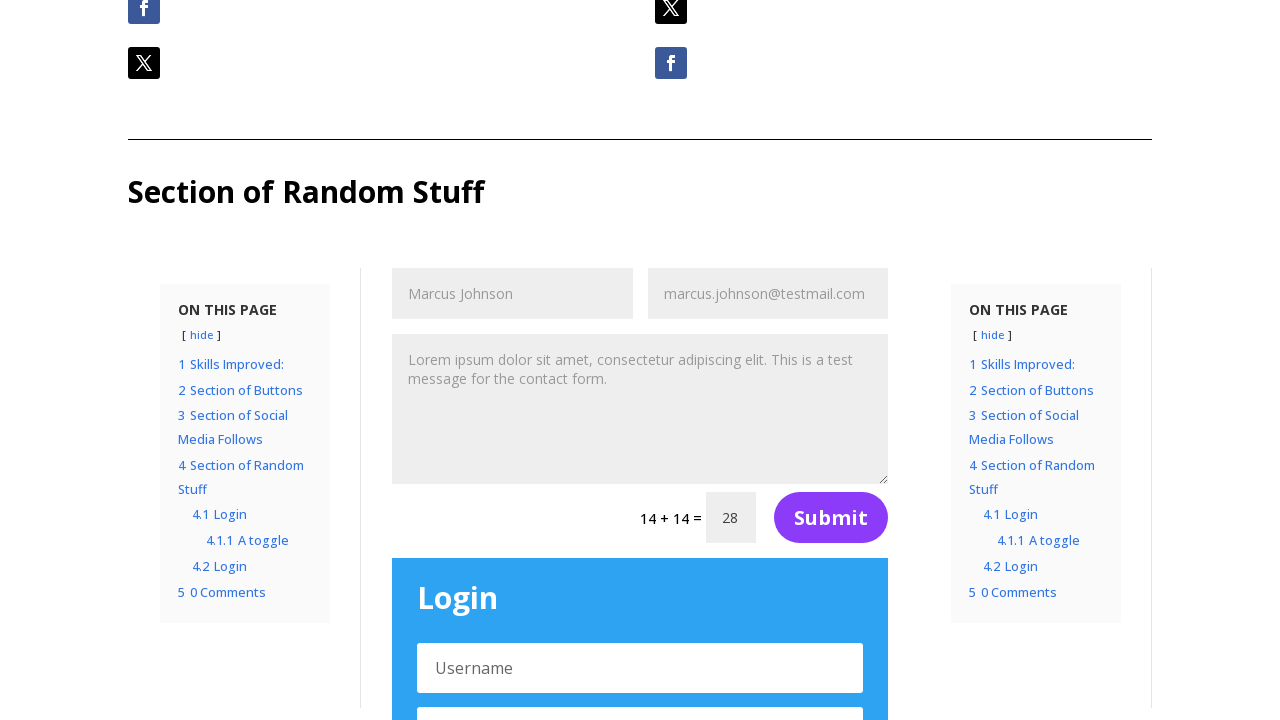

Clicked submit button to submit contact form at (831, 518) on button.et_pb_contact_submit.et_pb_button >> nth=0
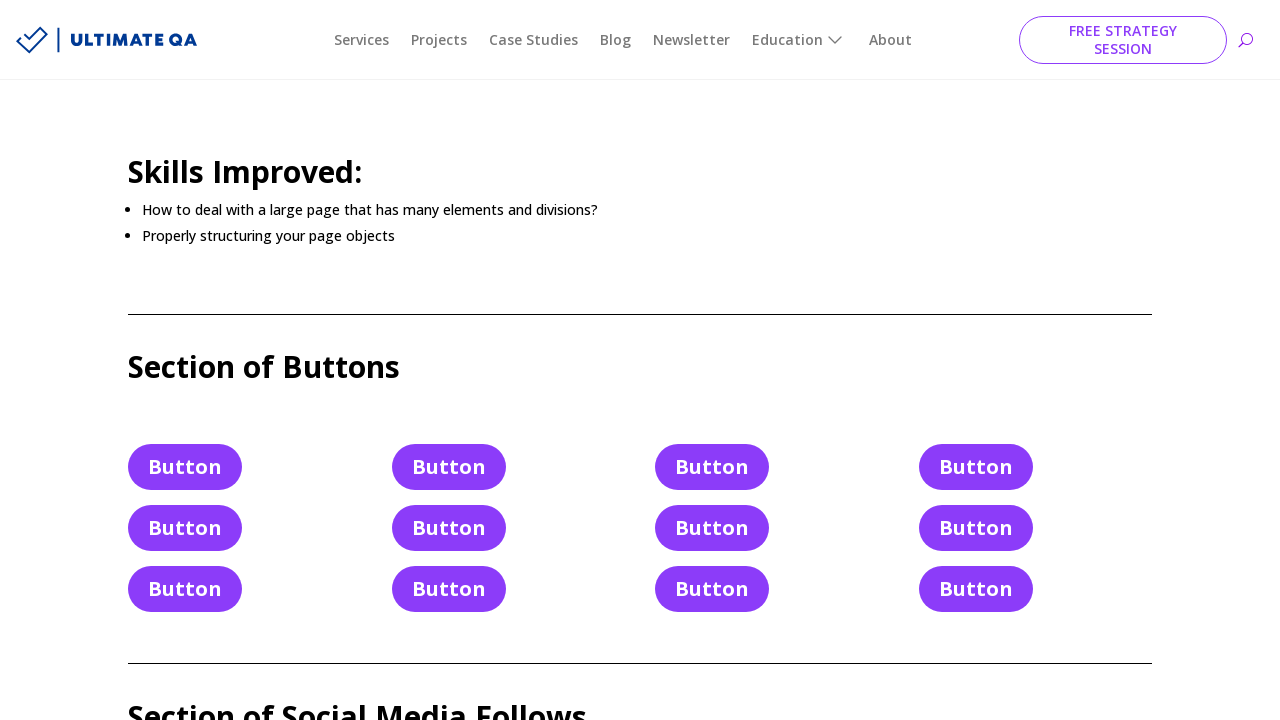

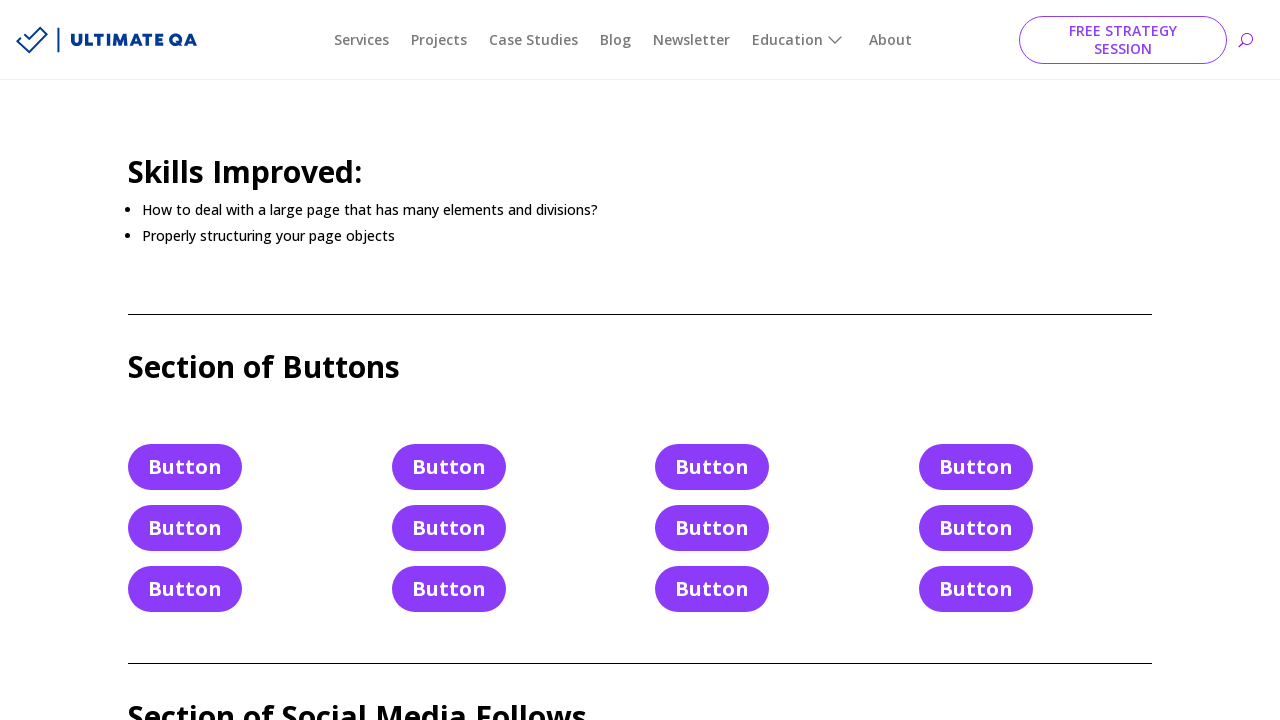